Tests iframe interaction by switching to an iframe and entering text into the editor

Starting URL: https://the-internet.herokuapp.com/iframe

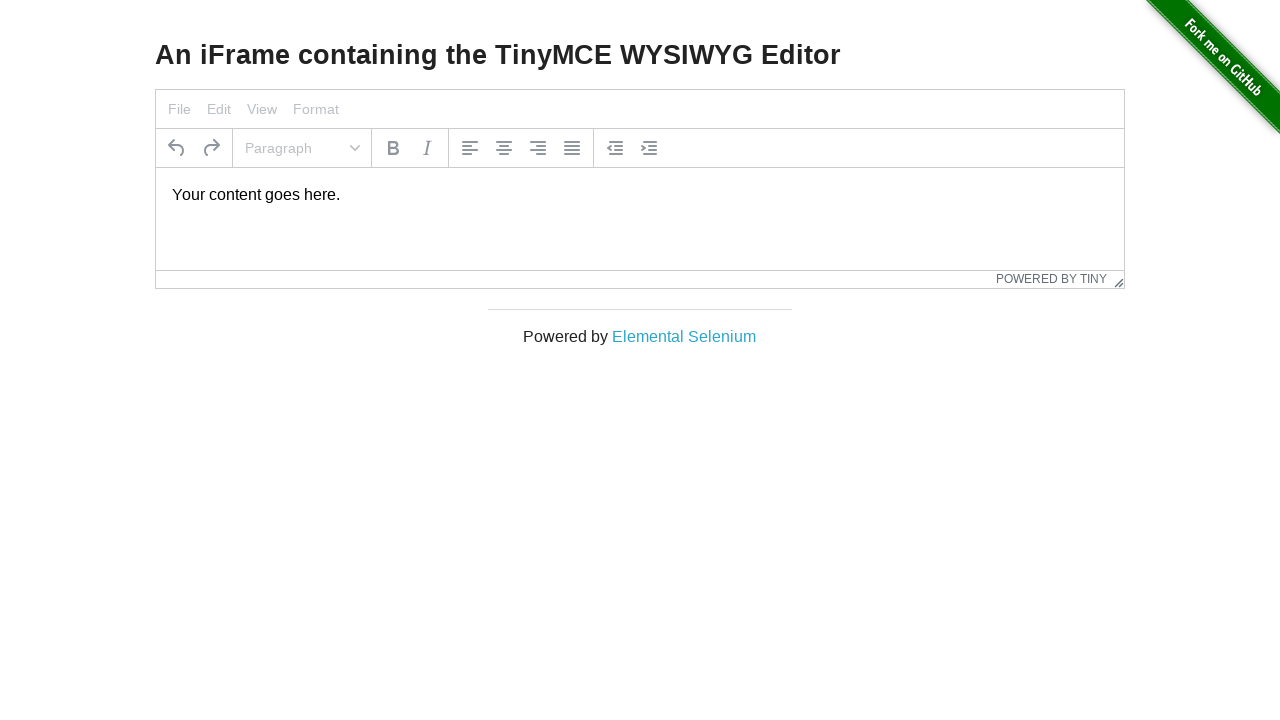

Located the first iframe on the page
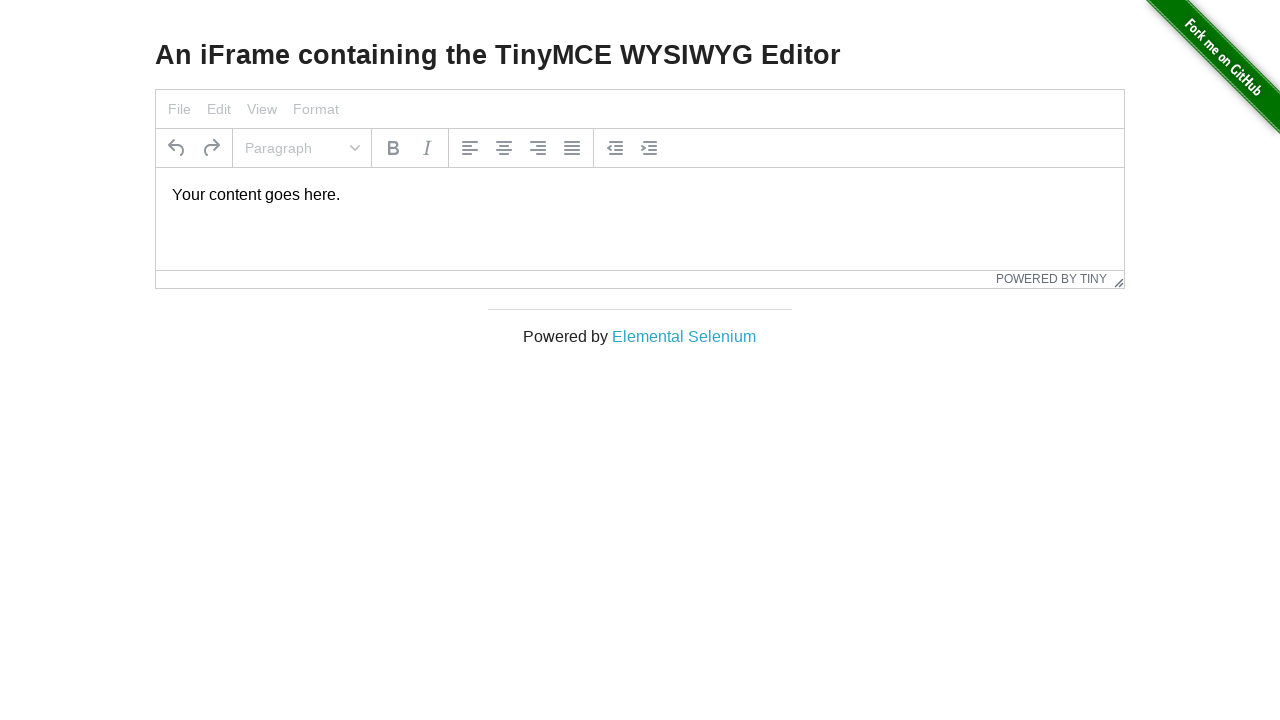

Clicked the TinyMCE editor inside the iframe at (640, 195) on iframe >> nth=0 >> internal:control=enter-frame >> #tinymce
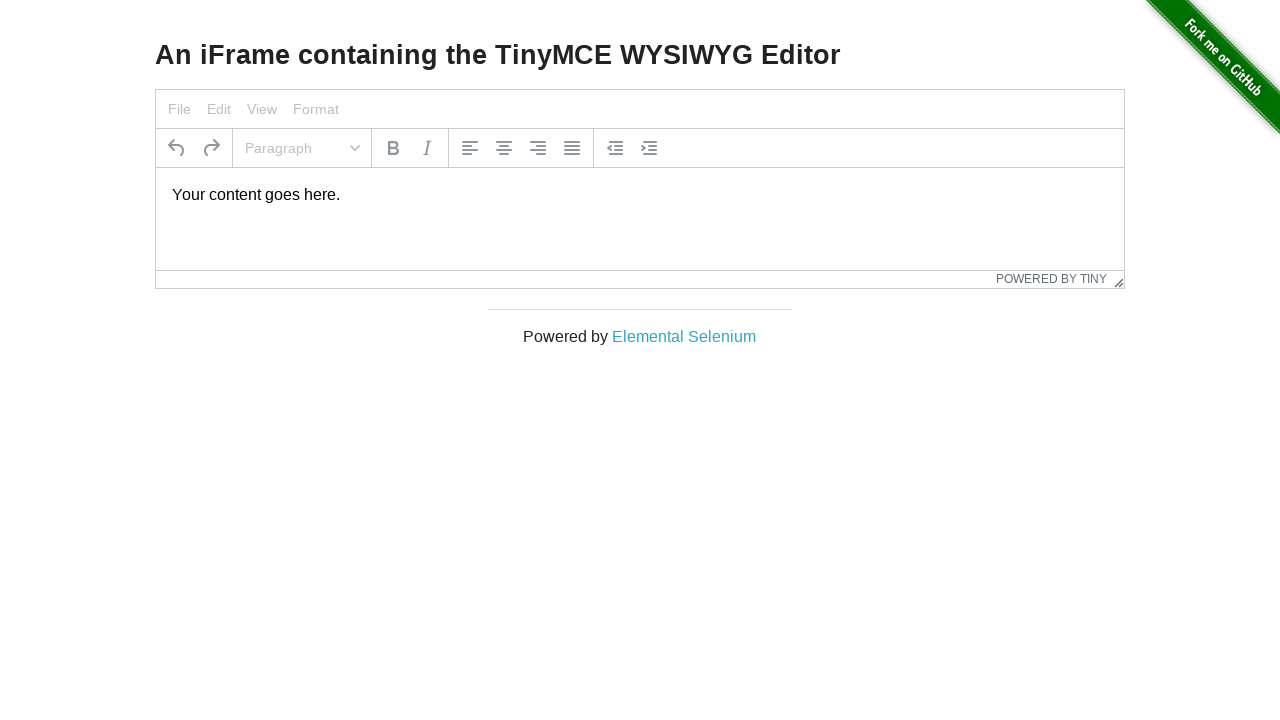

Selected all text in the editor with Ctrl+A on iframe >> nth=0 >> internal:control=enter-frame >> #tinymce
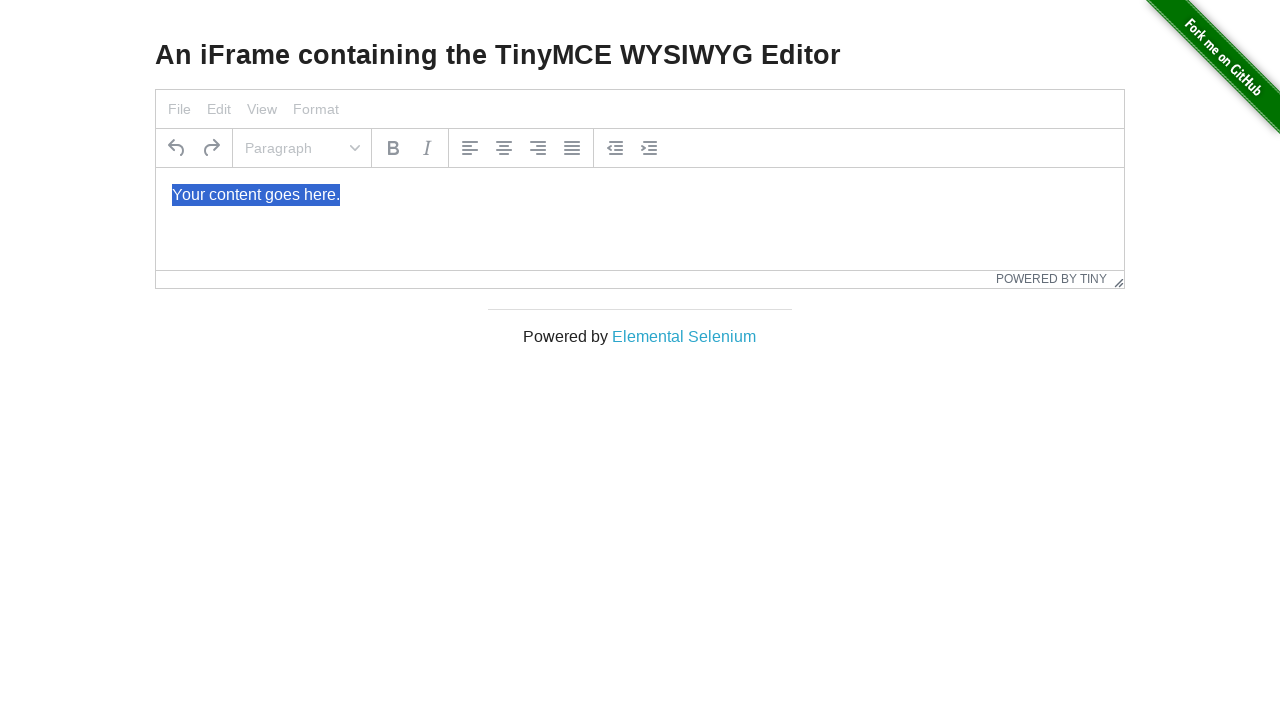

Typed 'Hello World!' into the editor on iframe >> nth=0 >> internal:control=enter-frame >> #tinymce
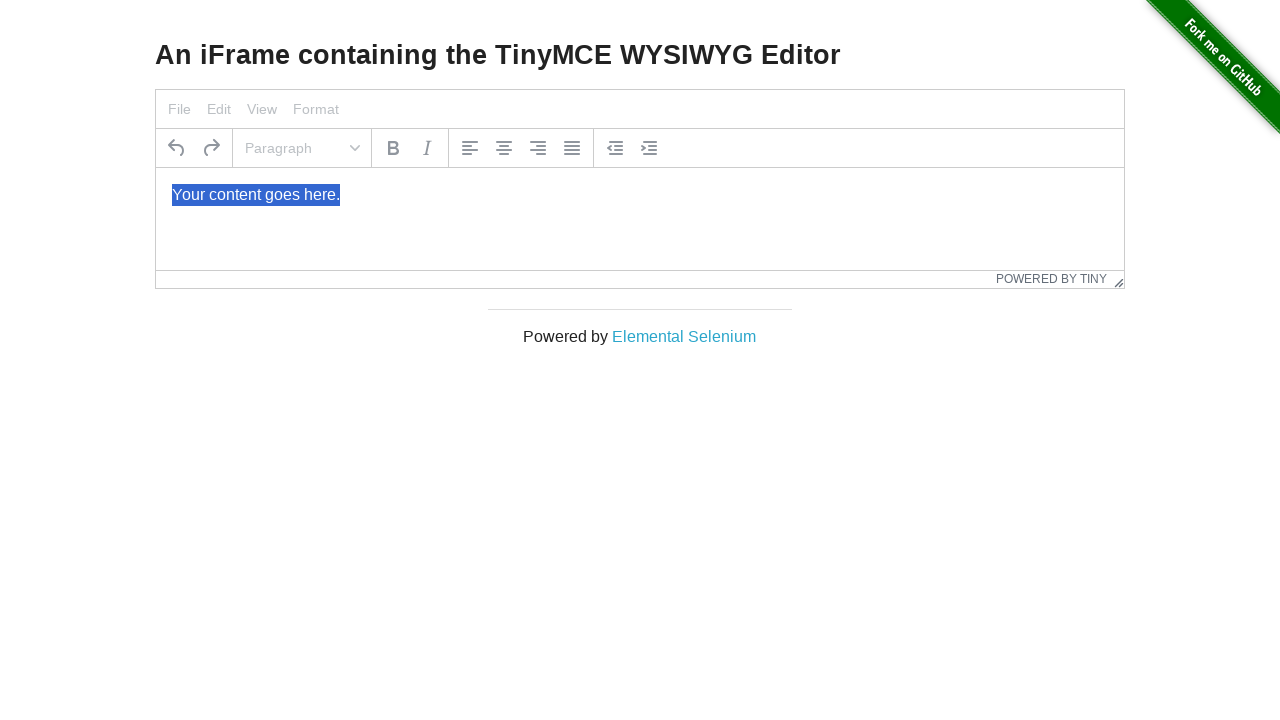

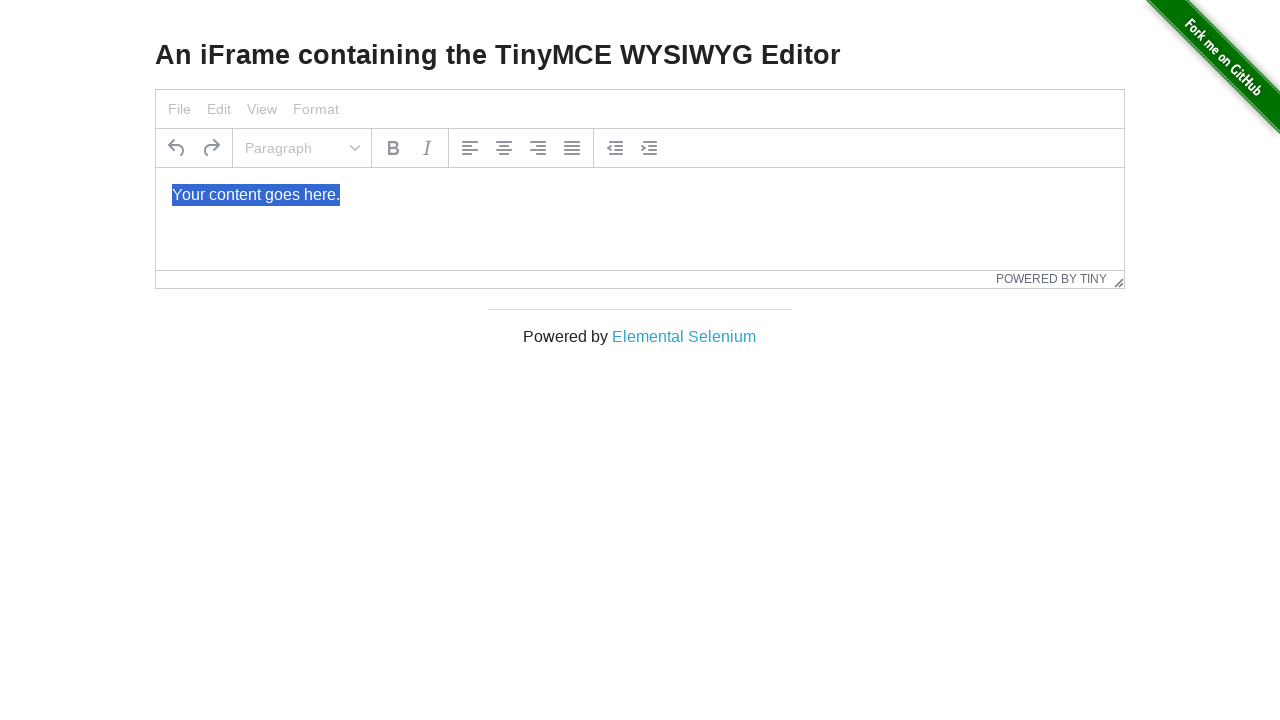